Tests page scrolling functionality by calculating page height and scrolling through the entire page in increments

Starting URL: http://omayo.blogspot.com/

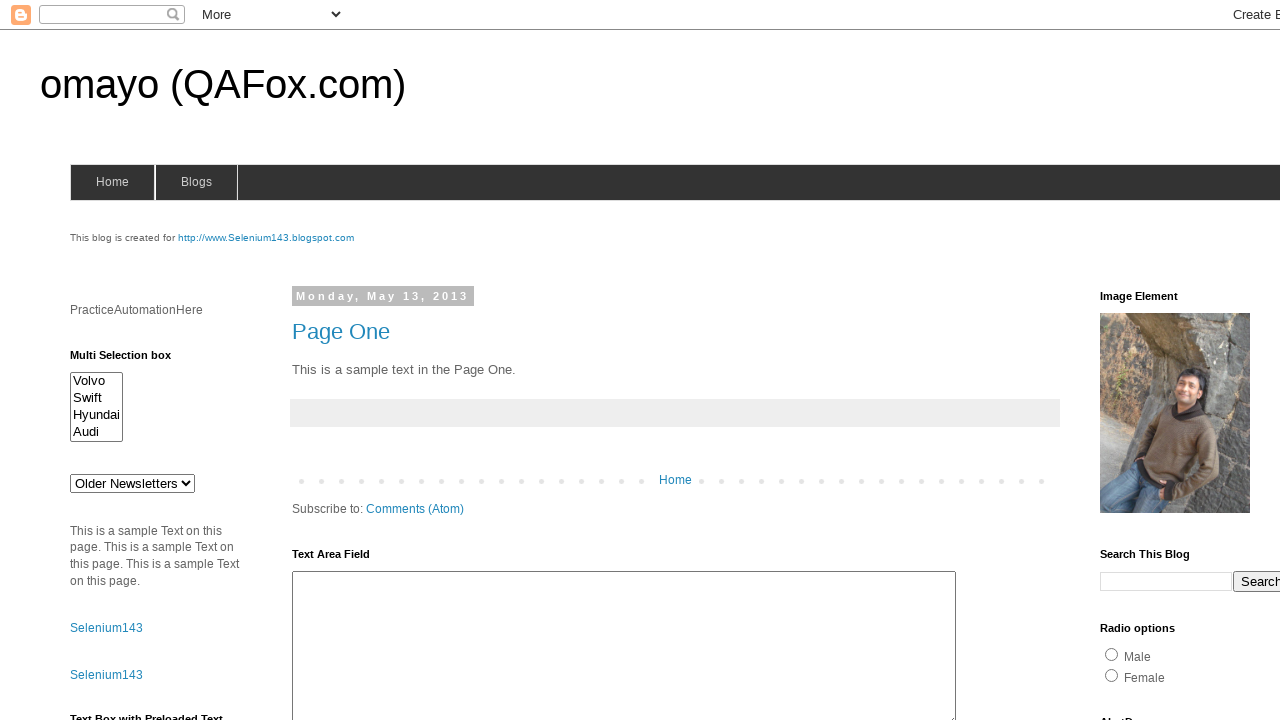

Retrieved viewport height from window
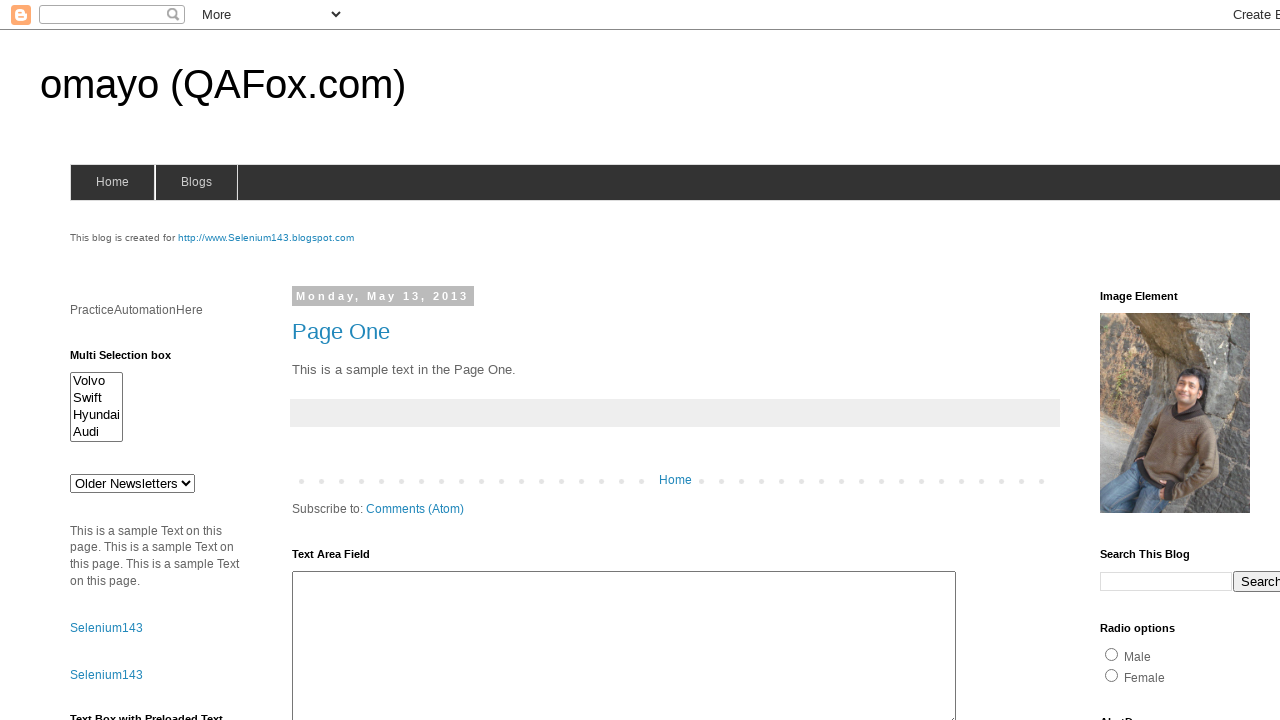

Retrieved total scrollable page height
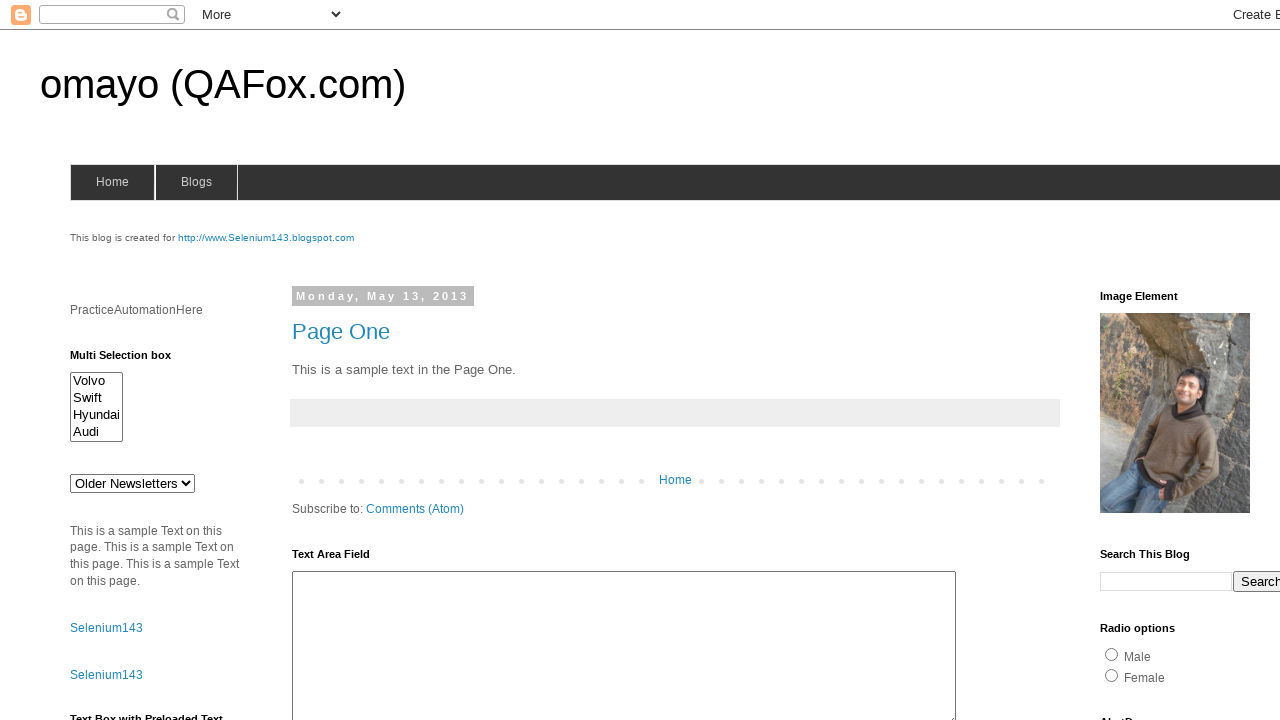

Calculated total pages needed: 4
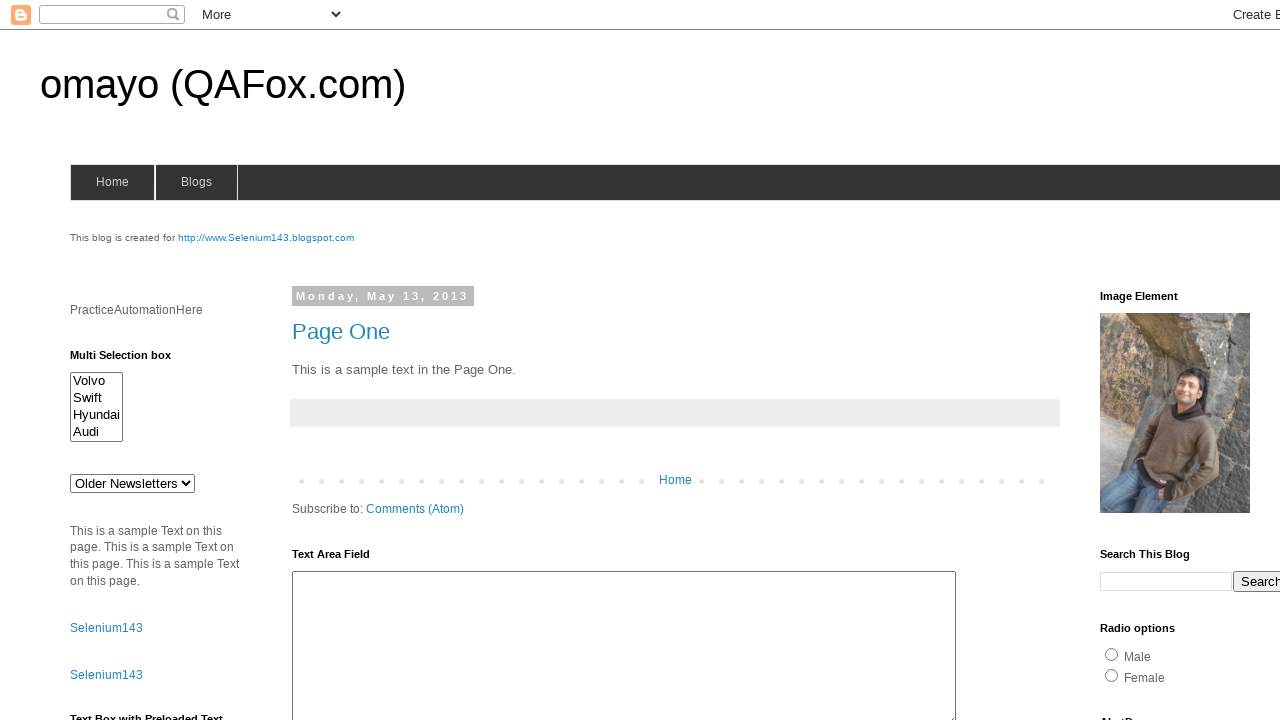

Scrolled down by 720px (page 1/4)
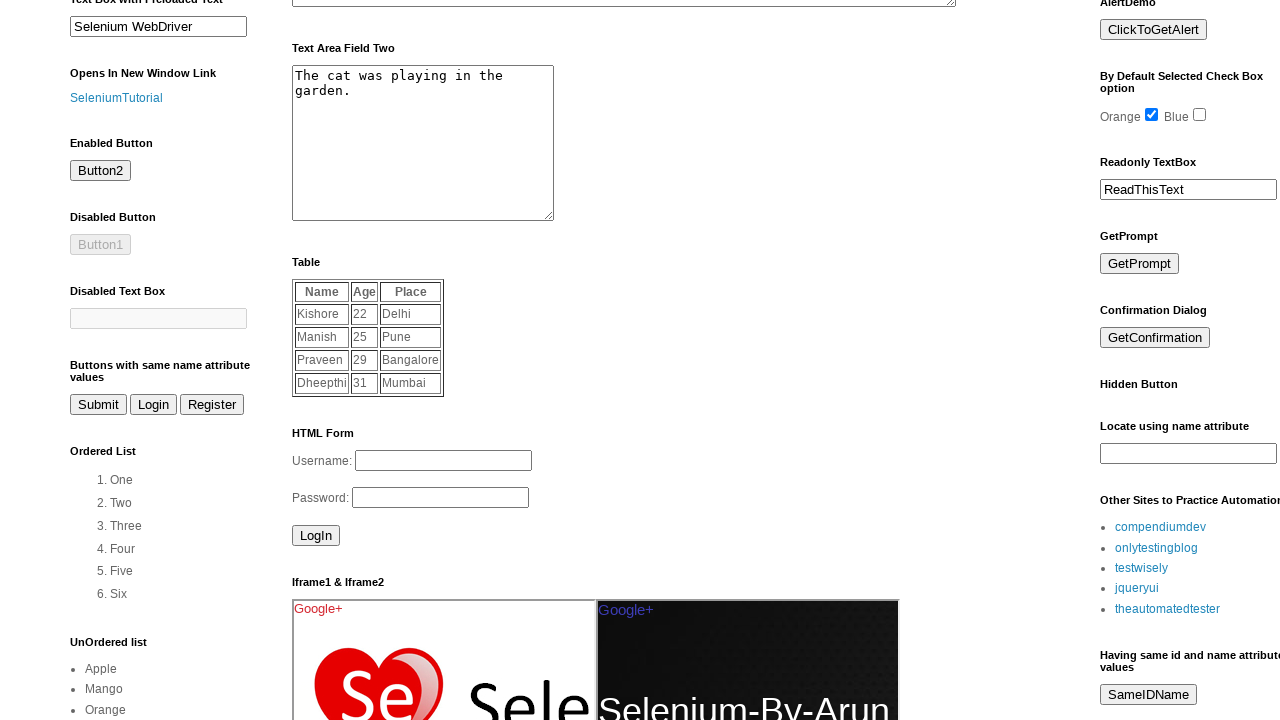

Waited 2700ms for content to load after scroll (page 1/4)
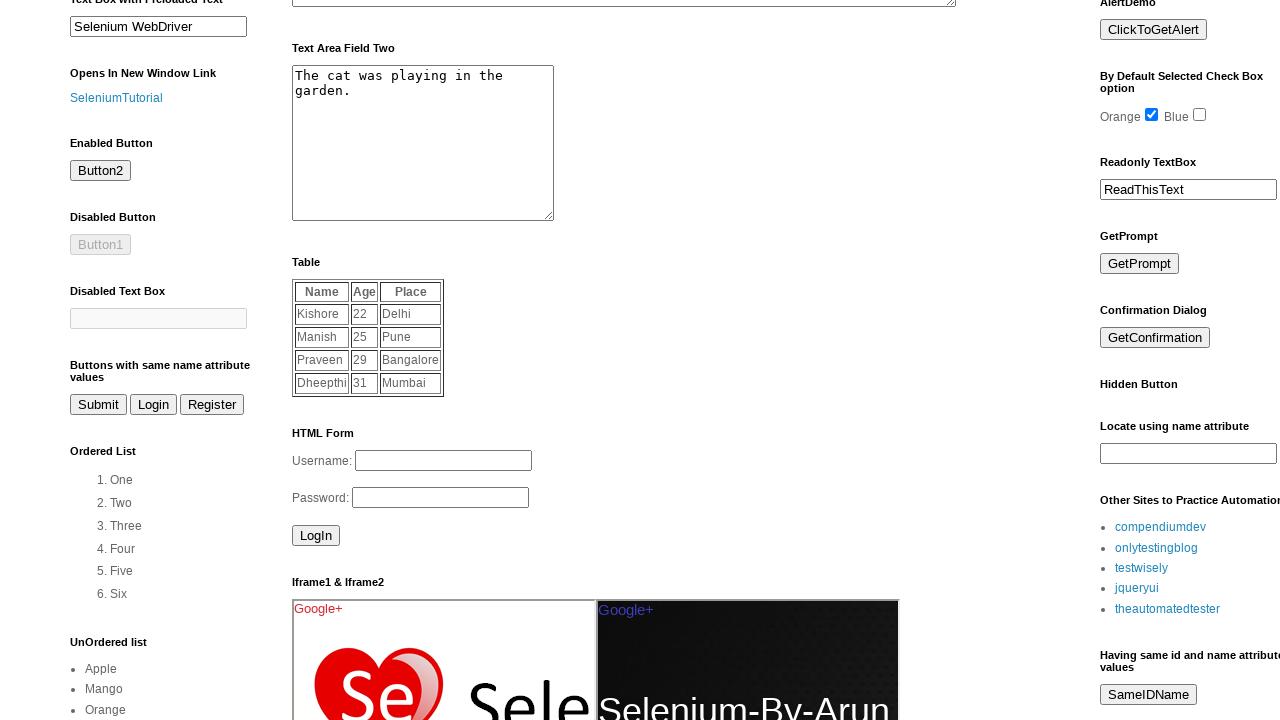

Scrolled down by 720px (page 2/4)
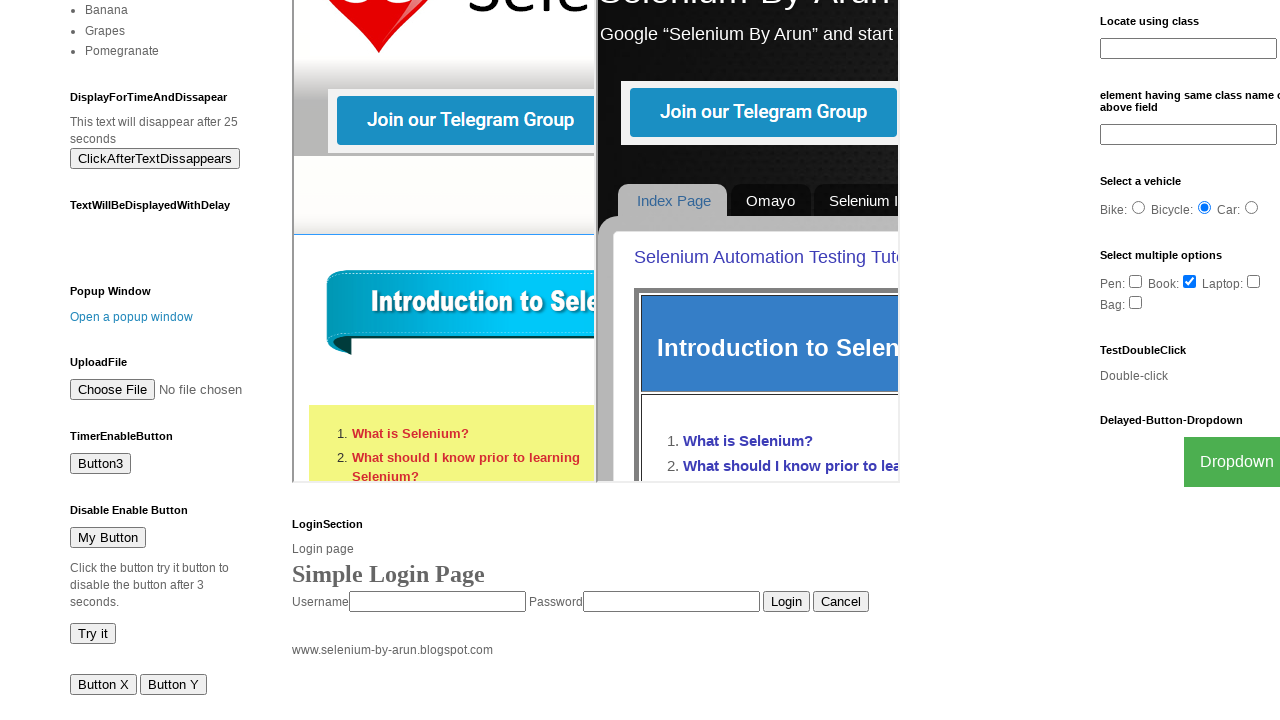

Waited 2700ms for content to load after scroll (page 2/4)
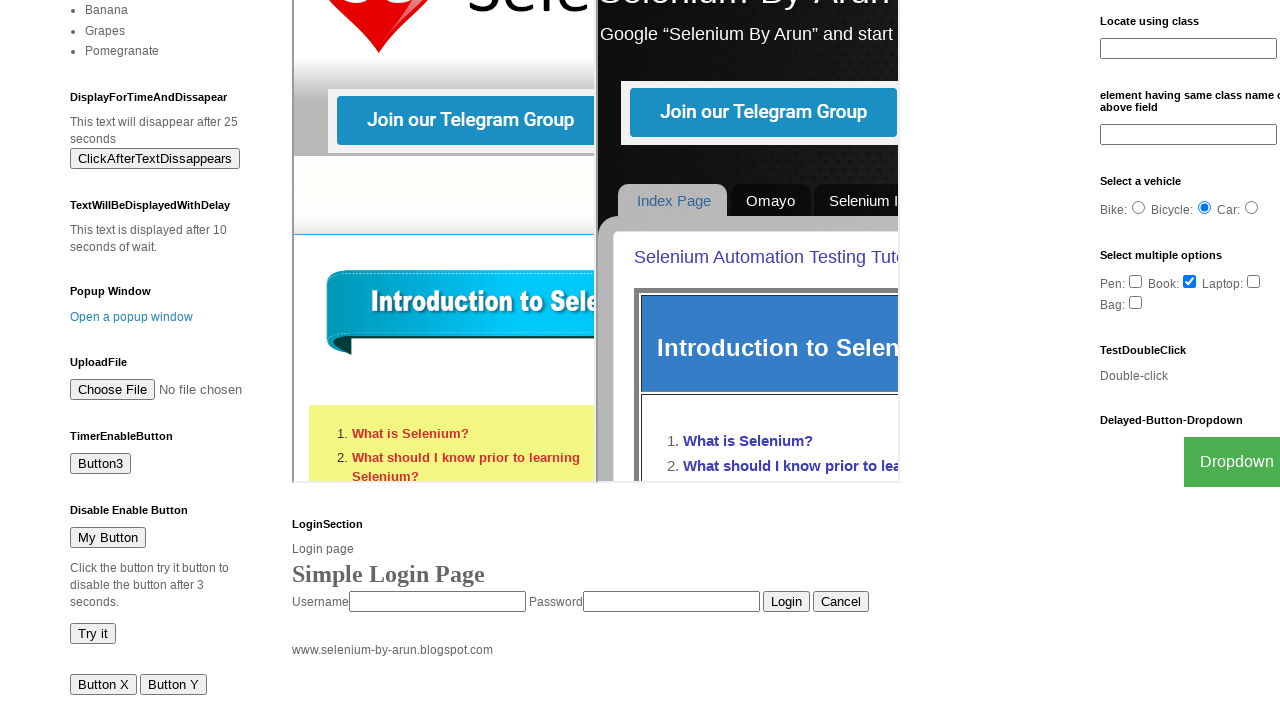

Scrolled down by 720px (page 3/4)
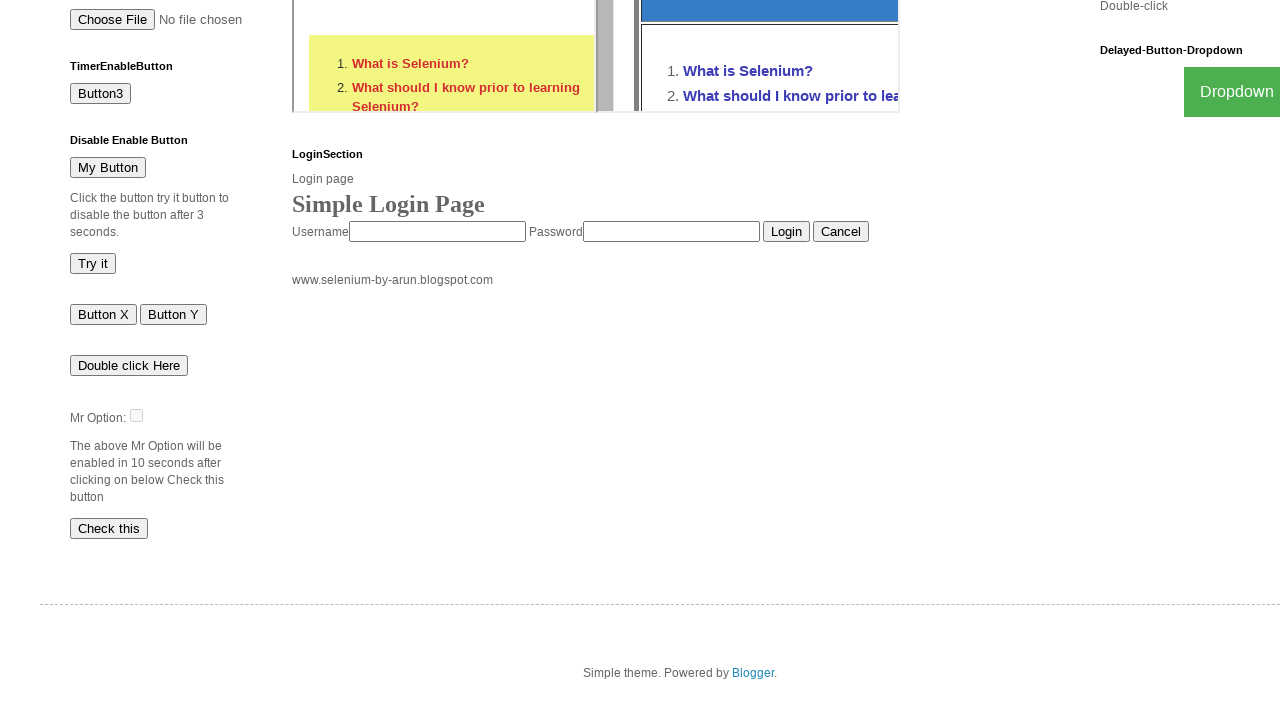

Waited 2700ms for content to load after scroll (page 3/4)
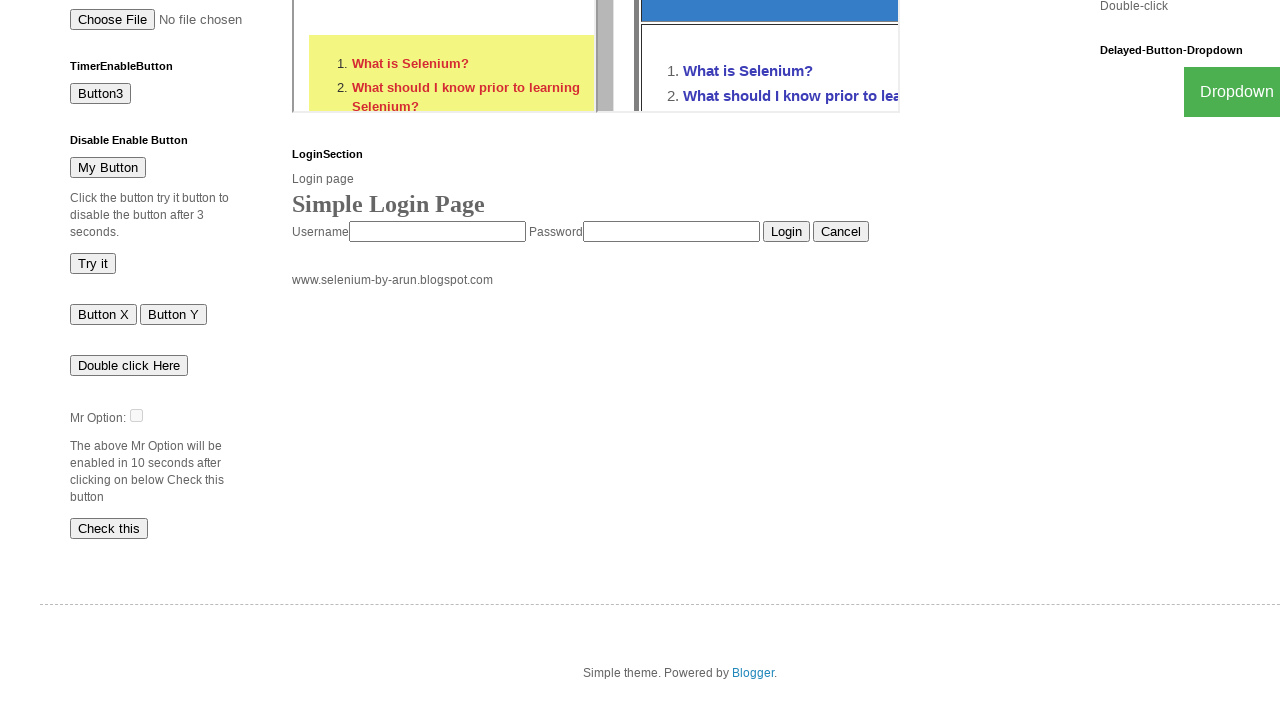

Scrolled down by 720px (page 4/4)
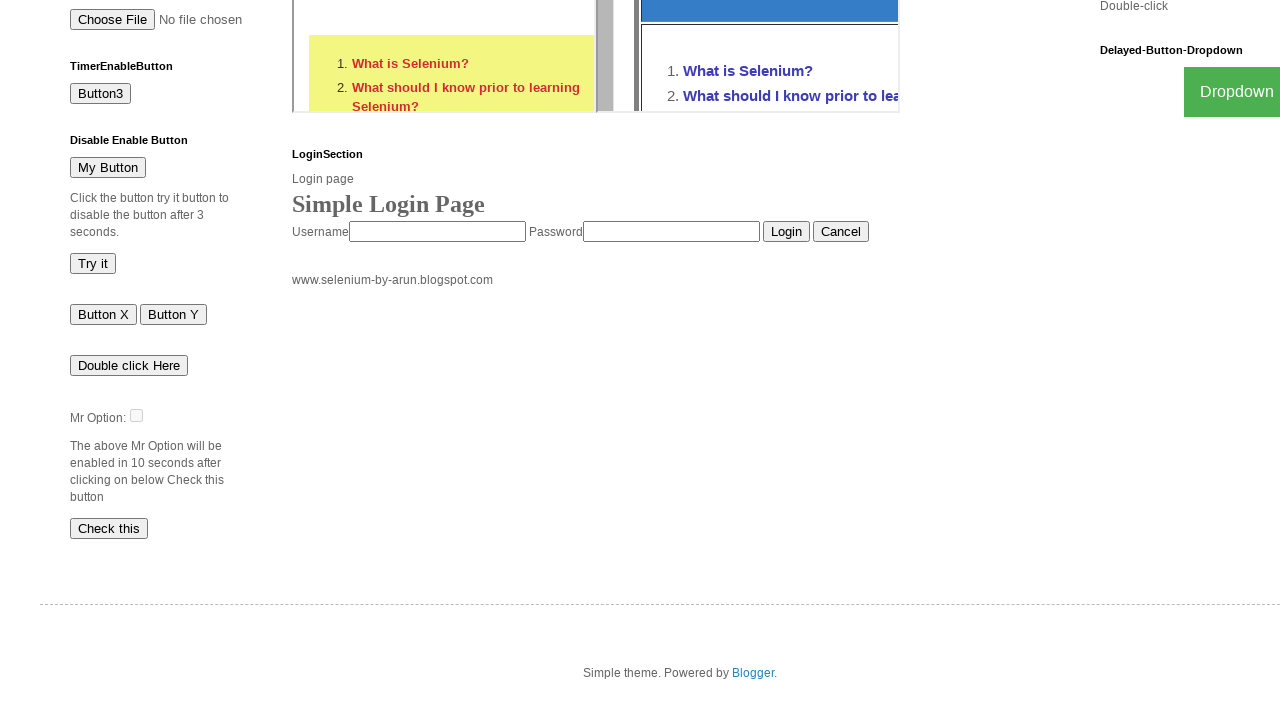

Waited 2700ms for content to load after scroll (page 4/4)
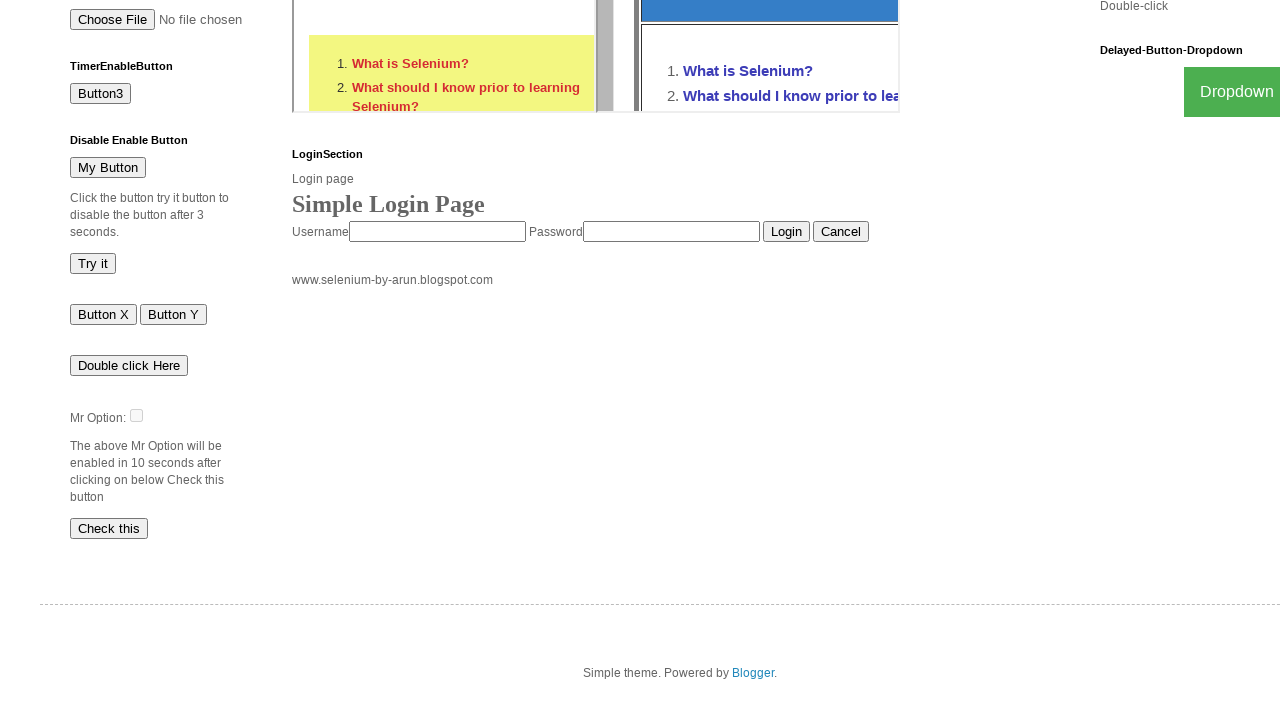

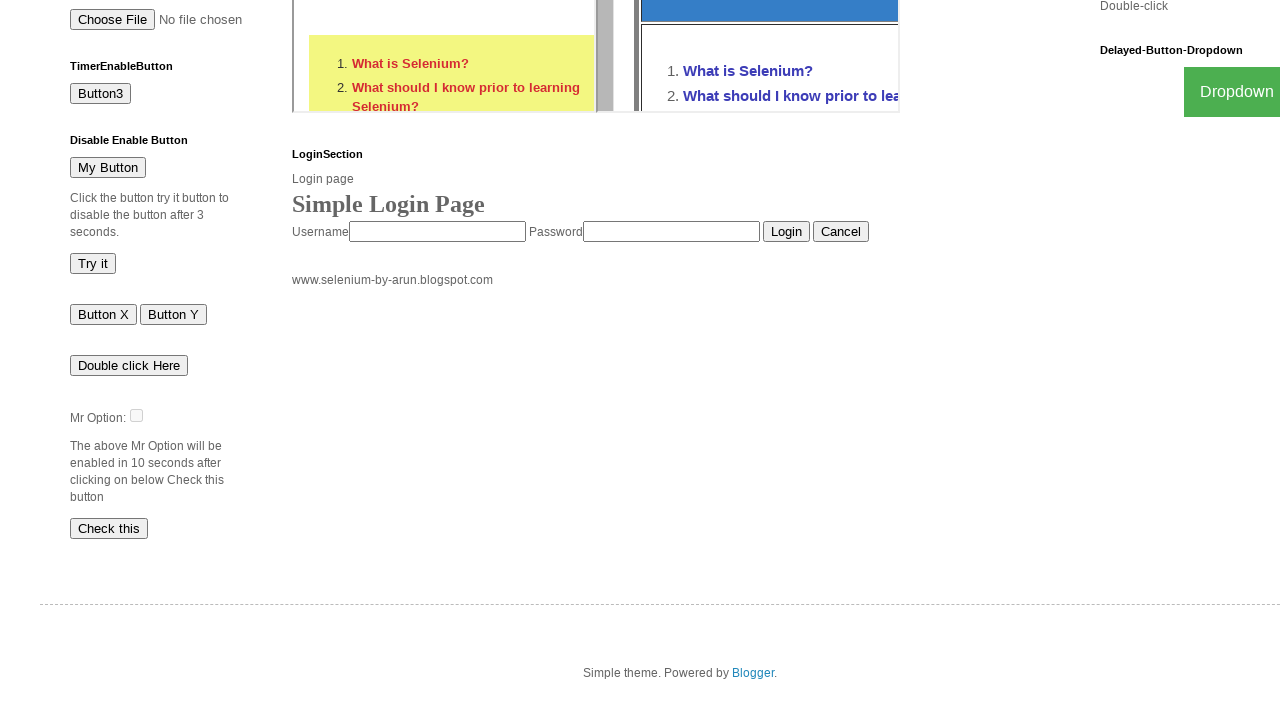